Tests selecting multiple random items by holding Control key and clicking on items 1, 3, 6, 9, and 11.

Starting URL: https://automationfc.github.io/jquery-selectable/

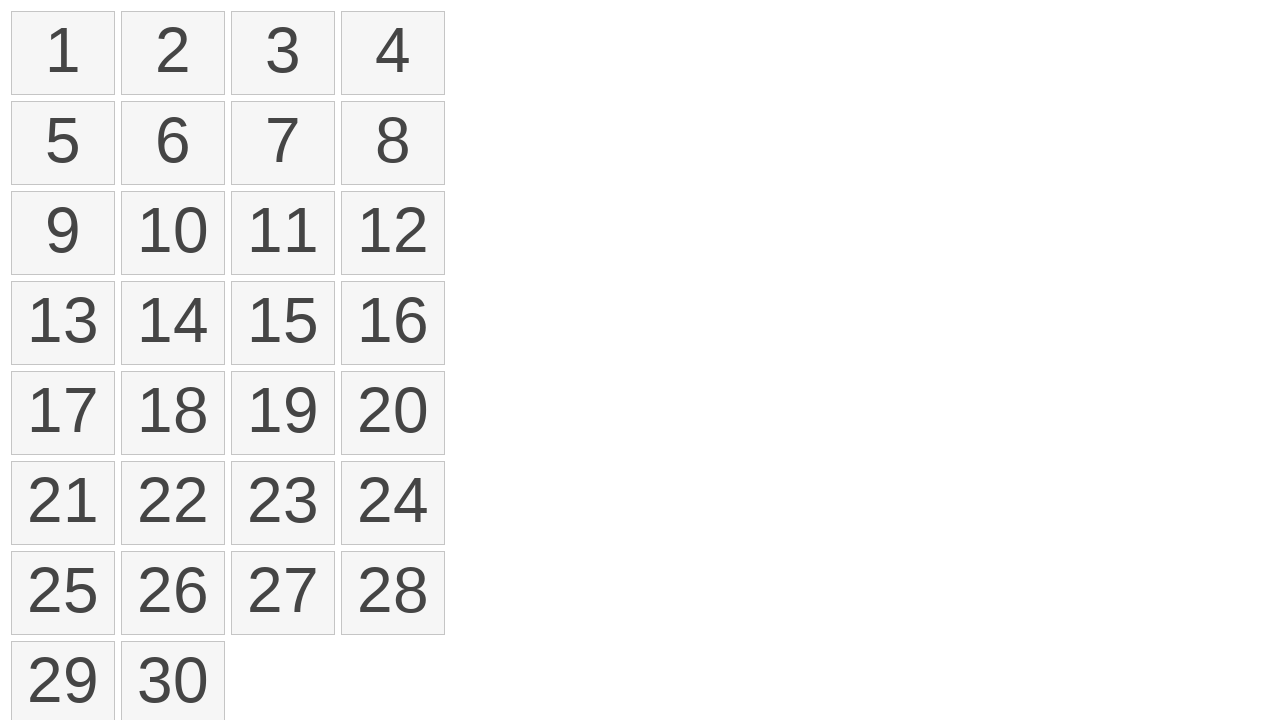

Located all selectable items in the list
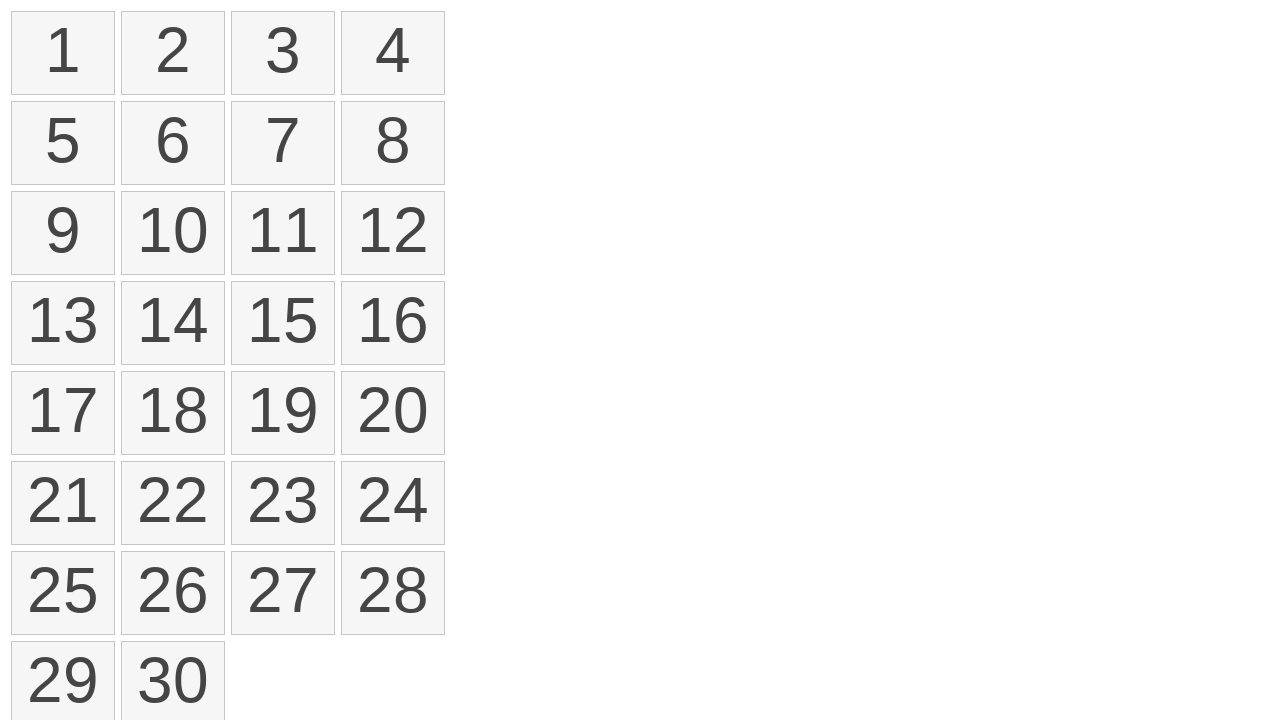

Pressed and held Control key
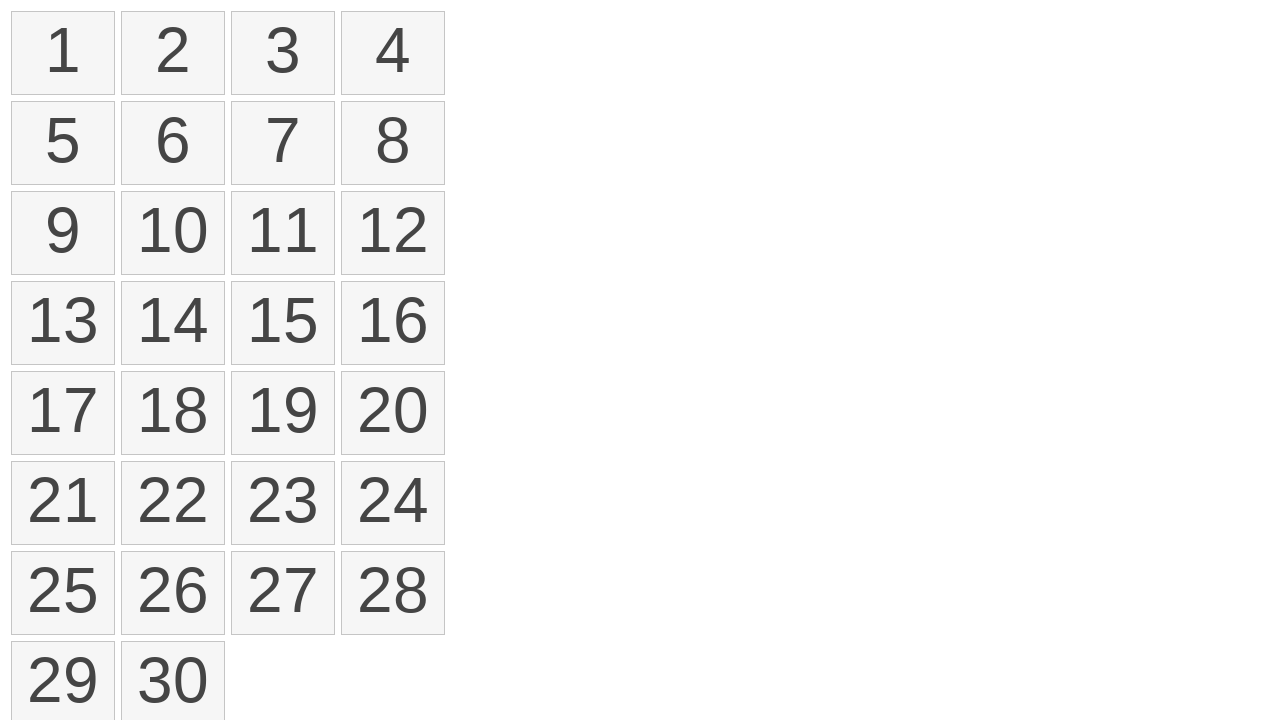

Clicked item 1 while holding Control at (63, 53) on ol#selectable li >> nth=0
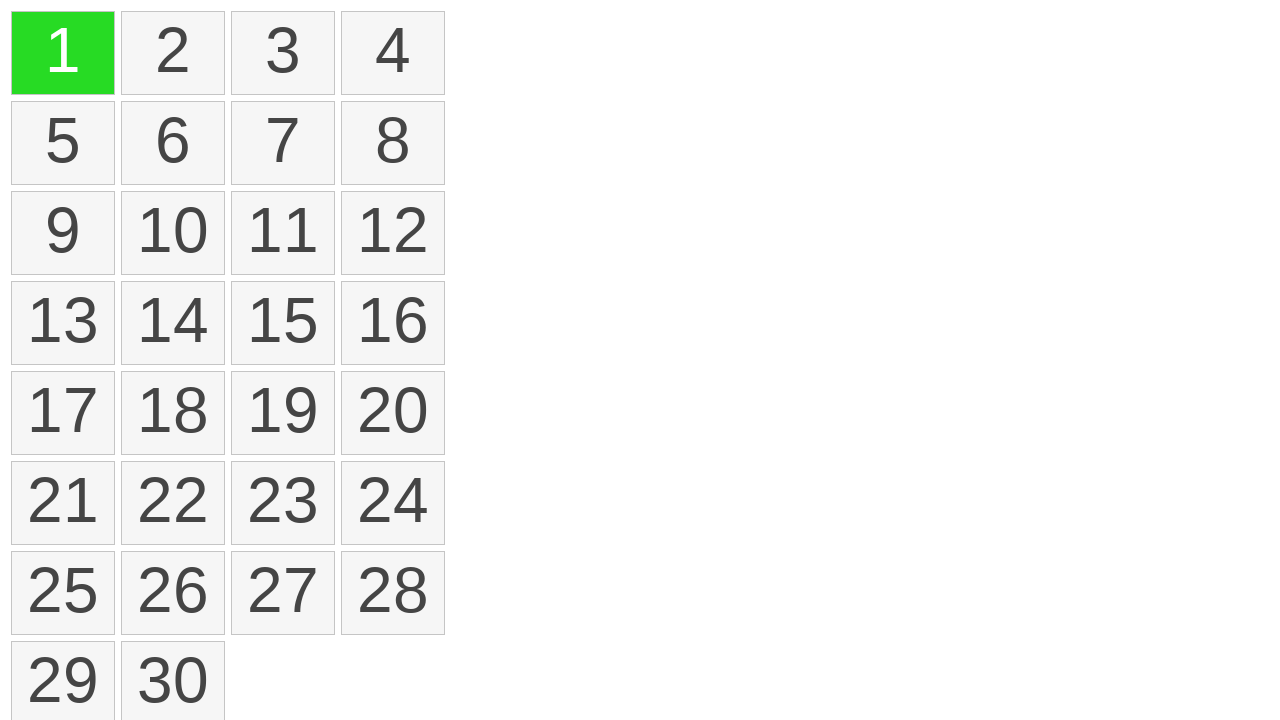

Clicked item 3 while holding Control at (283, 53) on ol#selectable li >> nth=2
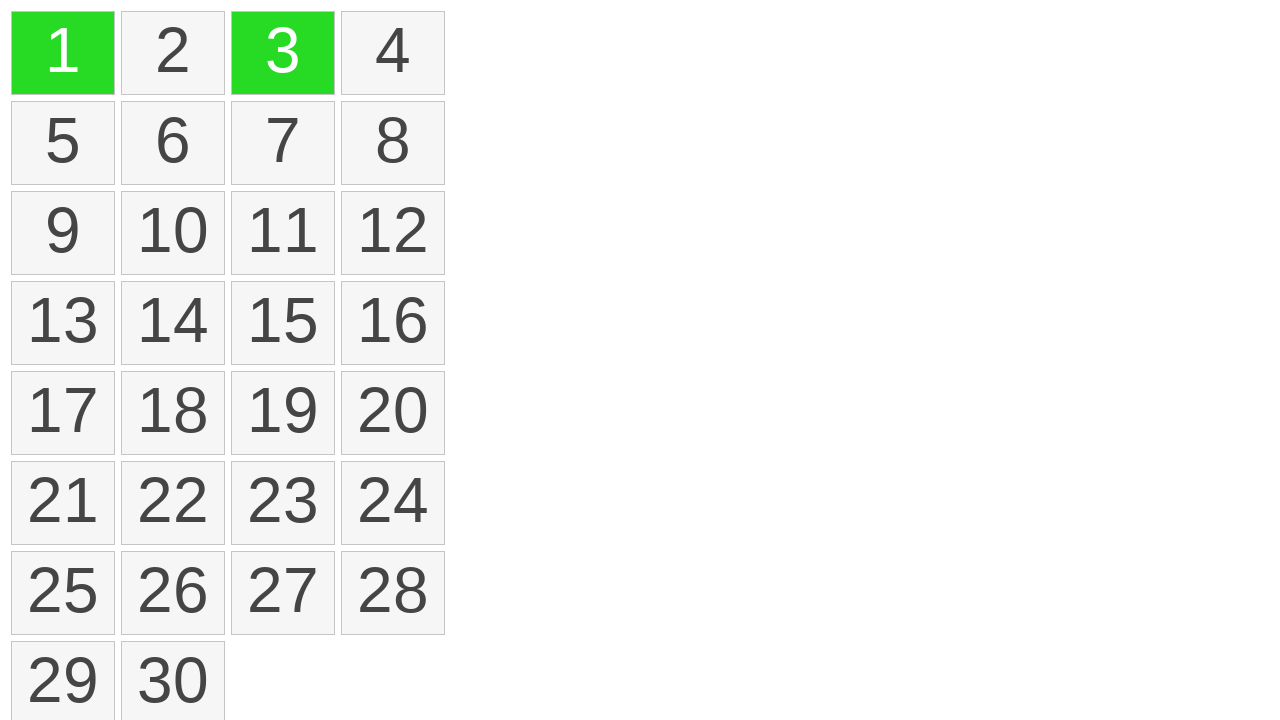

Clicked item 6 while holding Control at (173, 143) on ol#selectable li >> nth=5
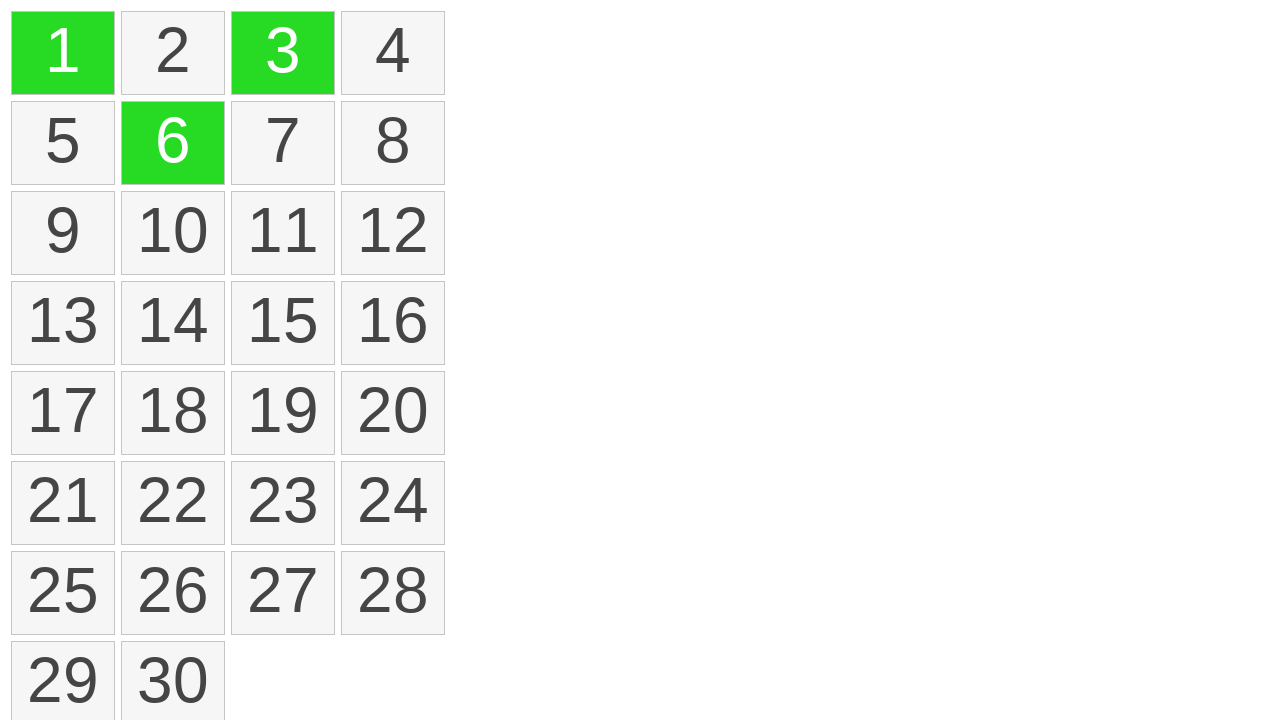

Clicked item 9 while holding Control at (63, 233) on ol#selectable li >> nth=8
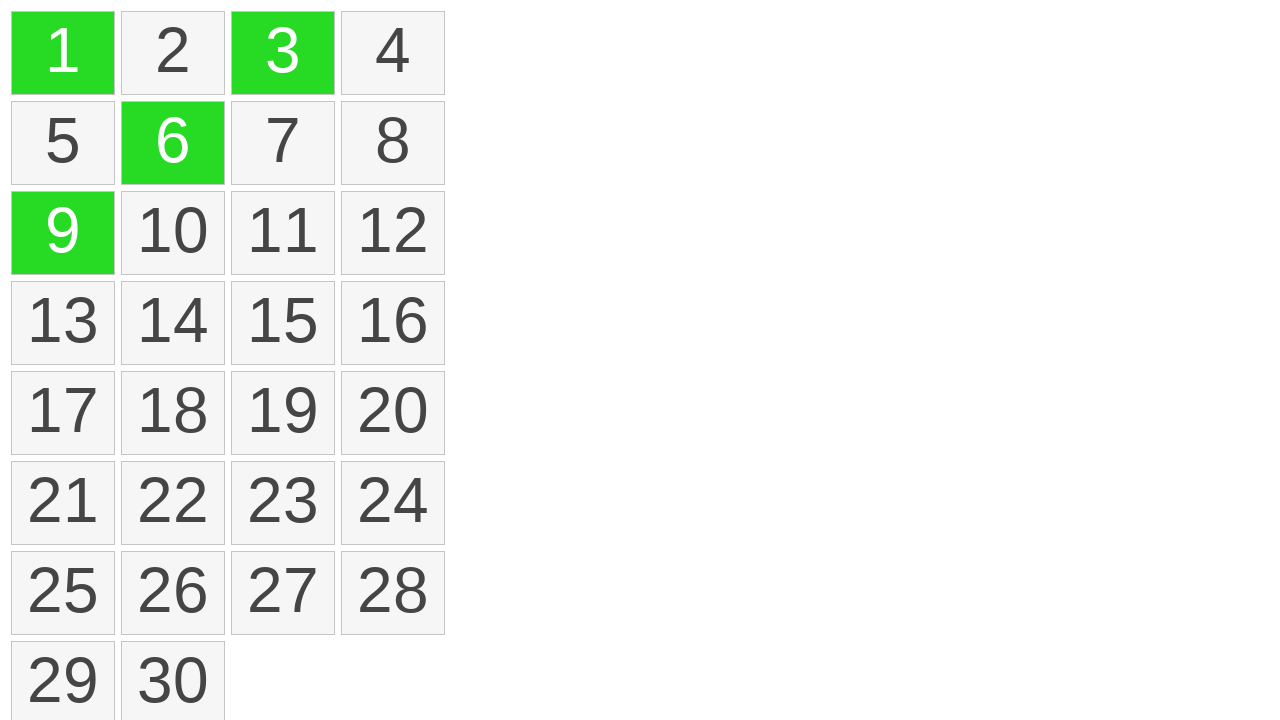

Clicked item 11 while holding Control at (283, 233) on ol#selectable li >> nth=10
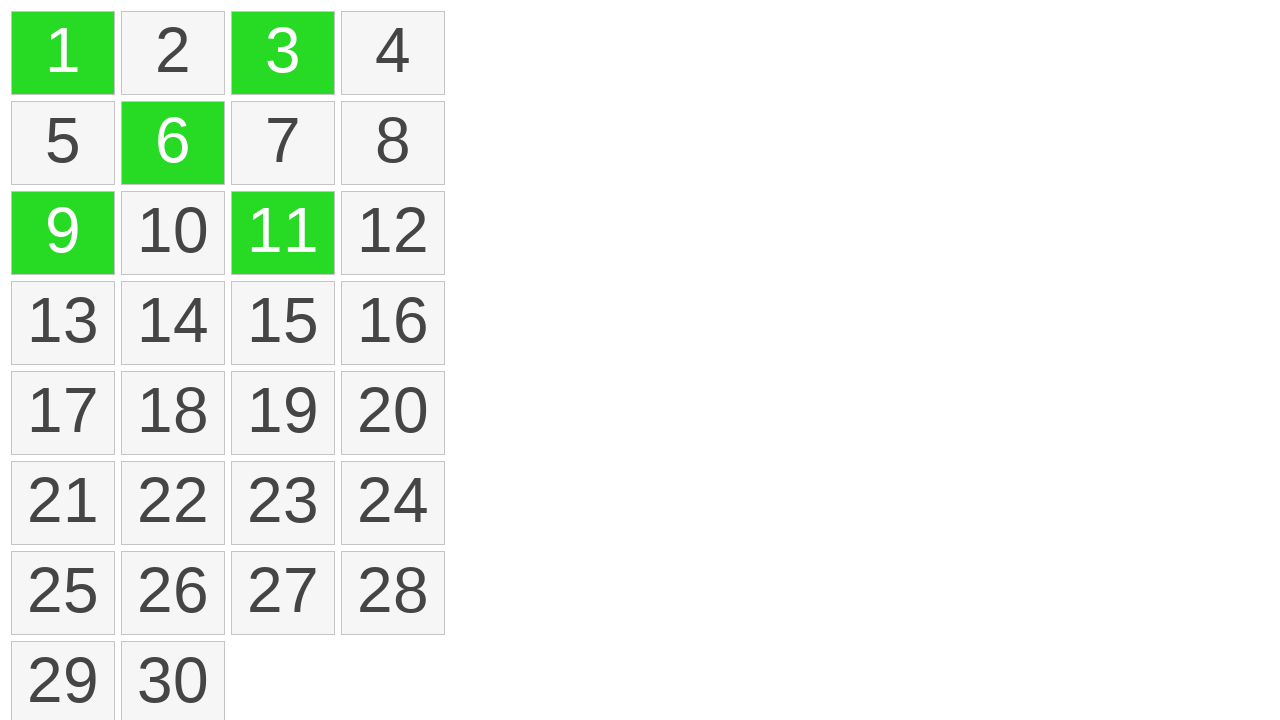

Released Control key
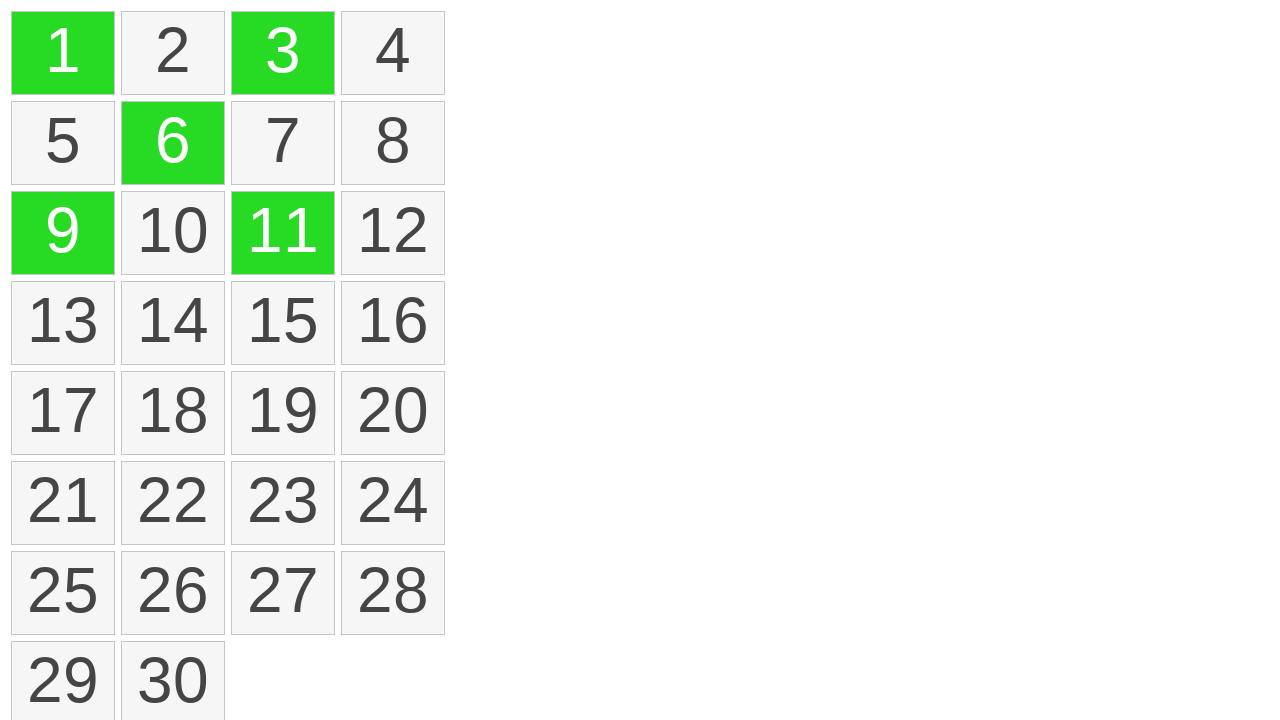

Located all selected items
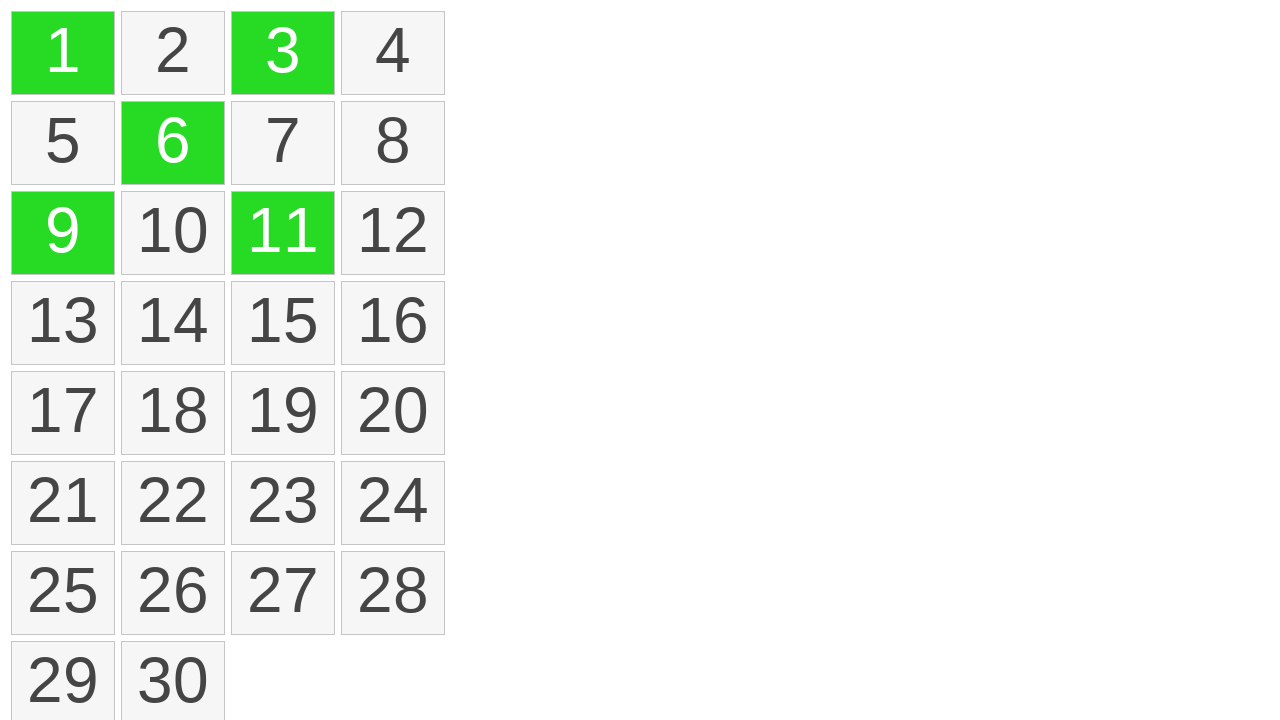

Verified that exactly 5 items are selected
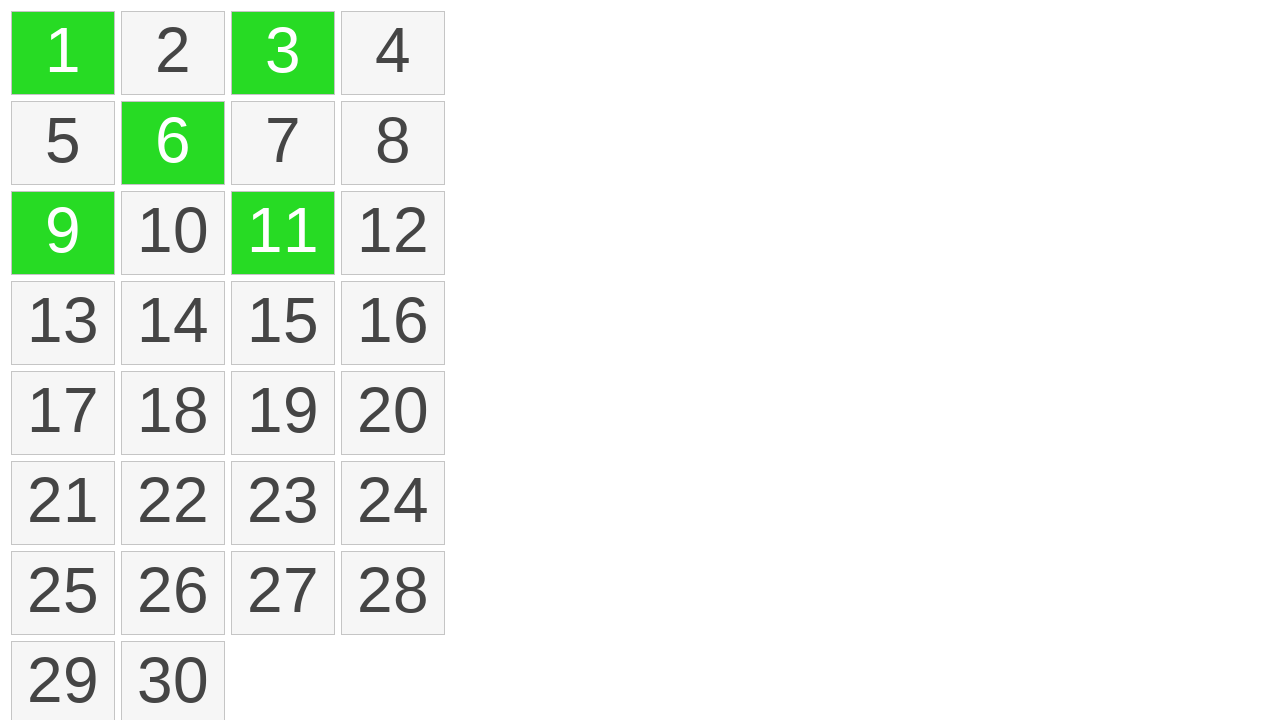

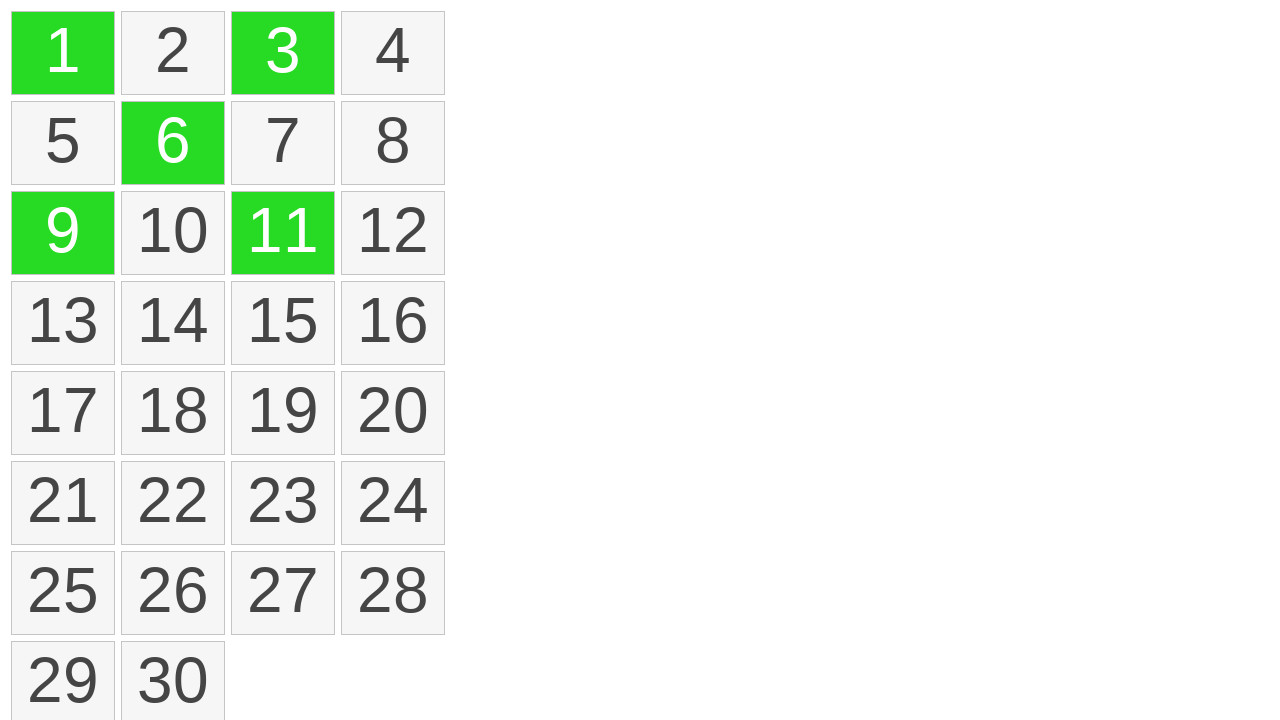